Tests window handling by clicking on a tab option and then clicking a button to open a new window, then retrieves the window title and handle

Starting URL: https://demo.automationtesting.in/Windows.html

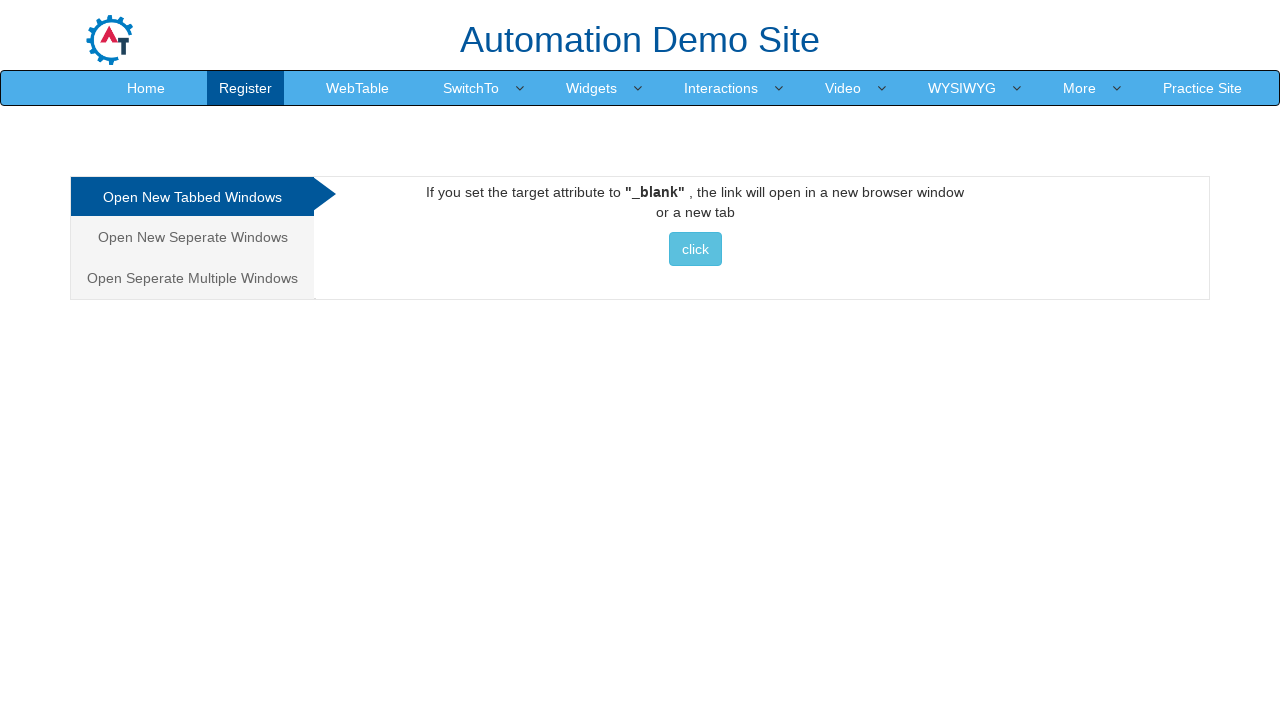

Clicked on 'Open New Tabbed Windows' option at (192, 197) on xpath=//a[normalize-space()='Open New Tabbed Windows']
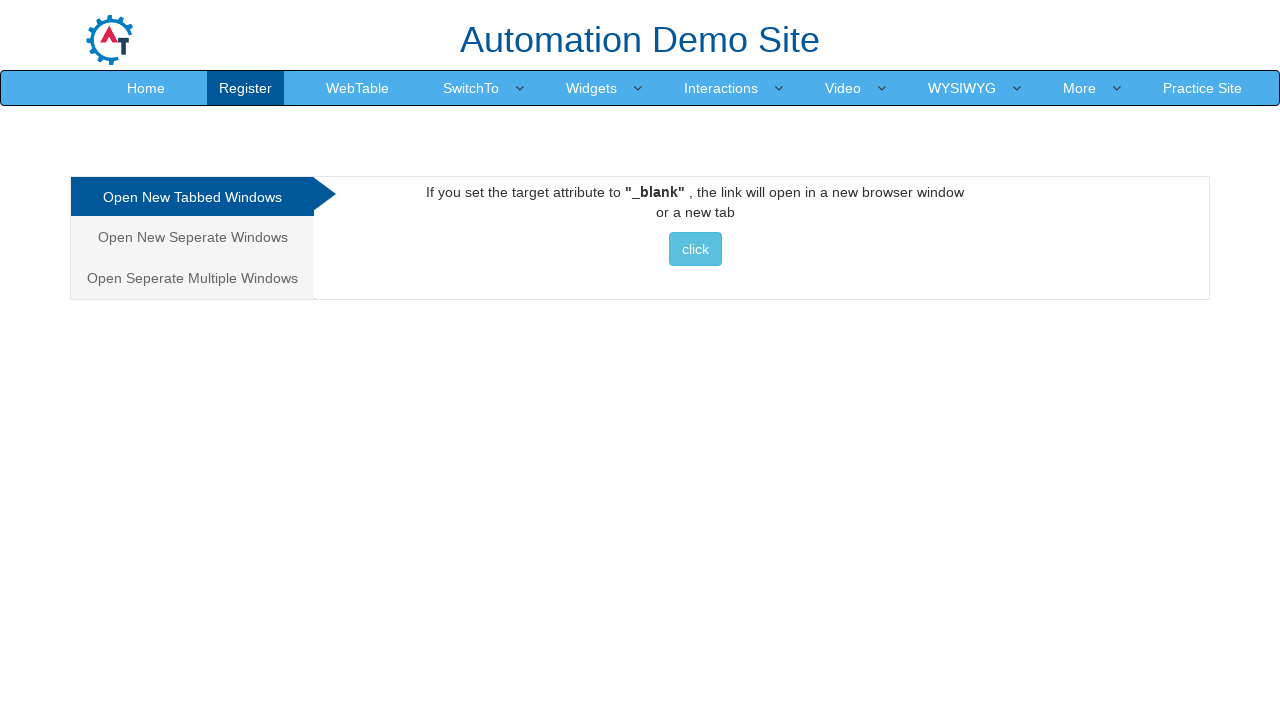

Clicked button to open new window at (695, 249) on xpath=//a[@href='http://www.selenium.dev']//button[normalize-space()='click']
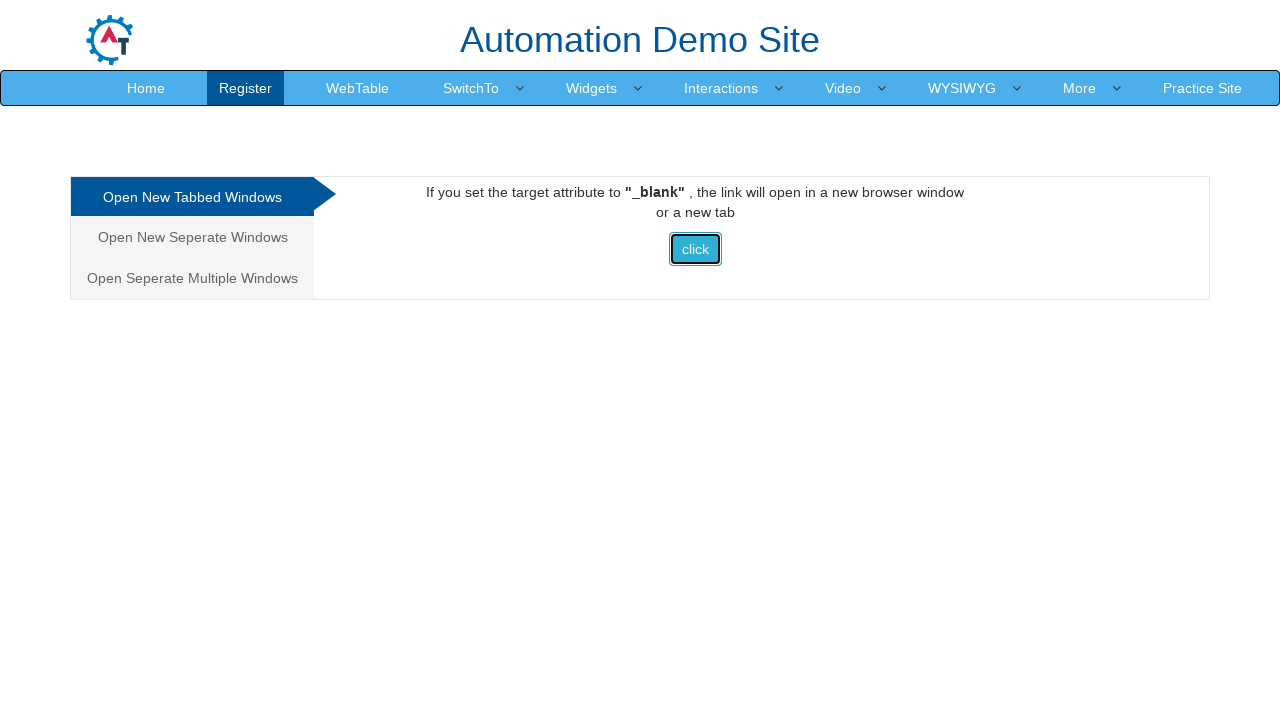

Retrieved and printed page title
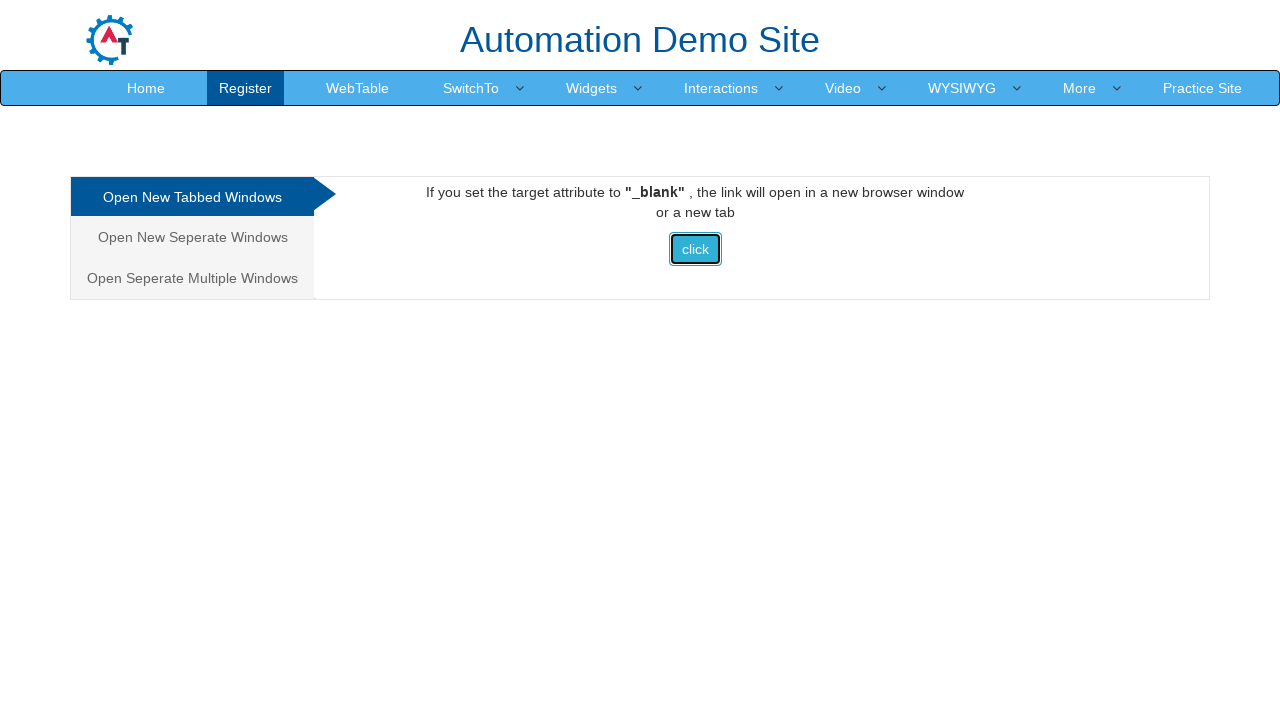

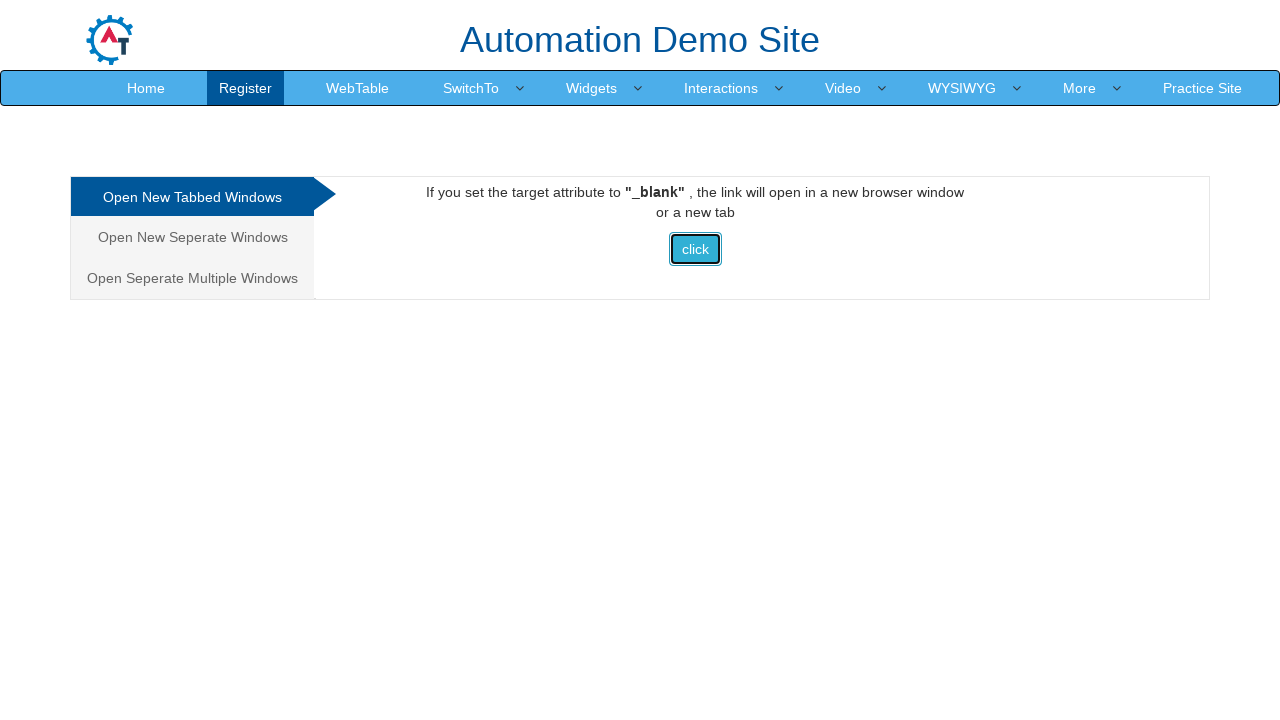